Tests that pressing Escape cancels editing and restores original text.

Starting URL: https://demo.playwright.dev/todomvc

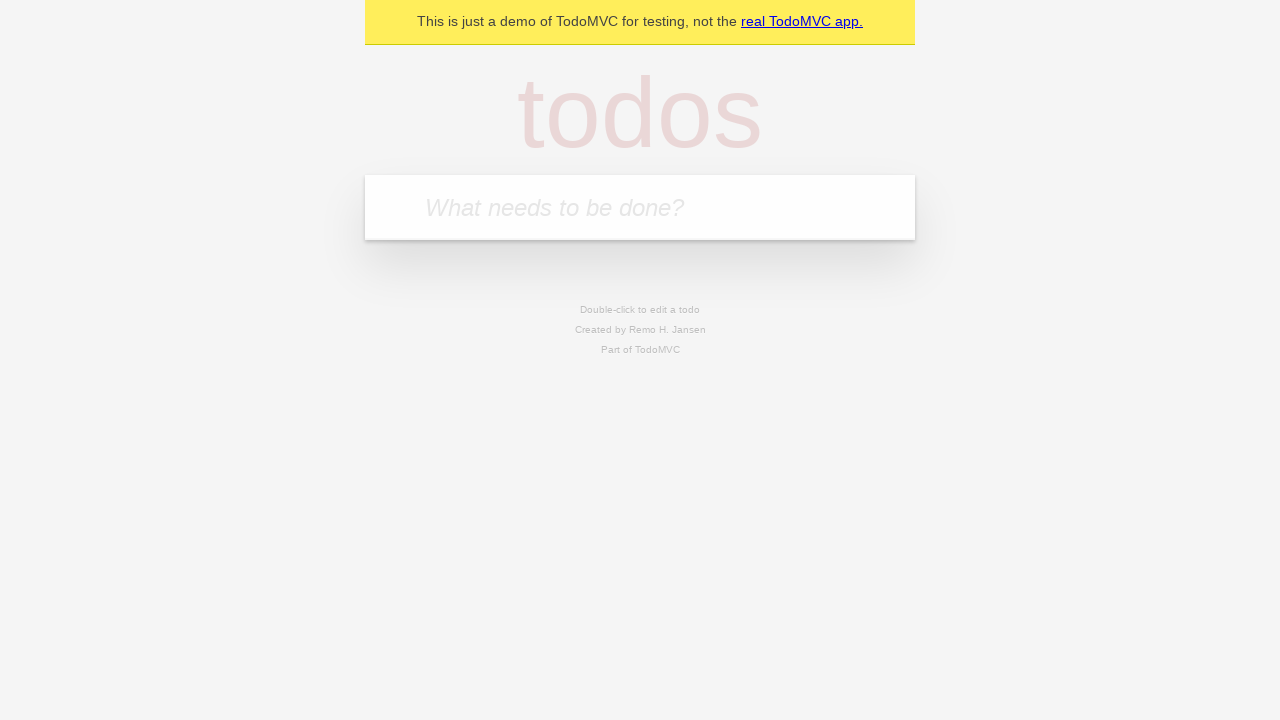

Filled new todo input with 'buy some cheese' on internal:attr=[placeholder="What needs to be done?"i]
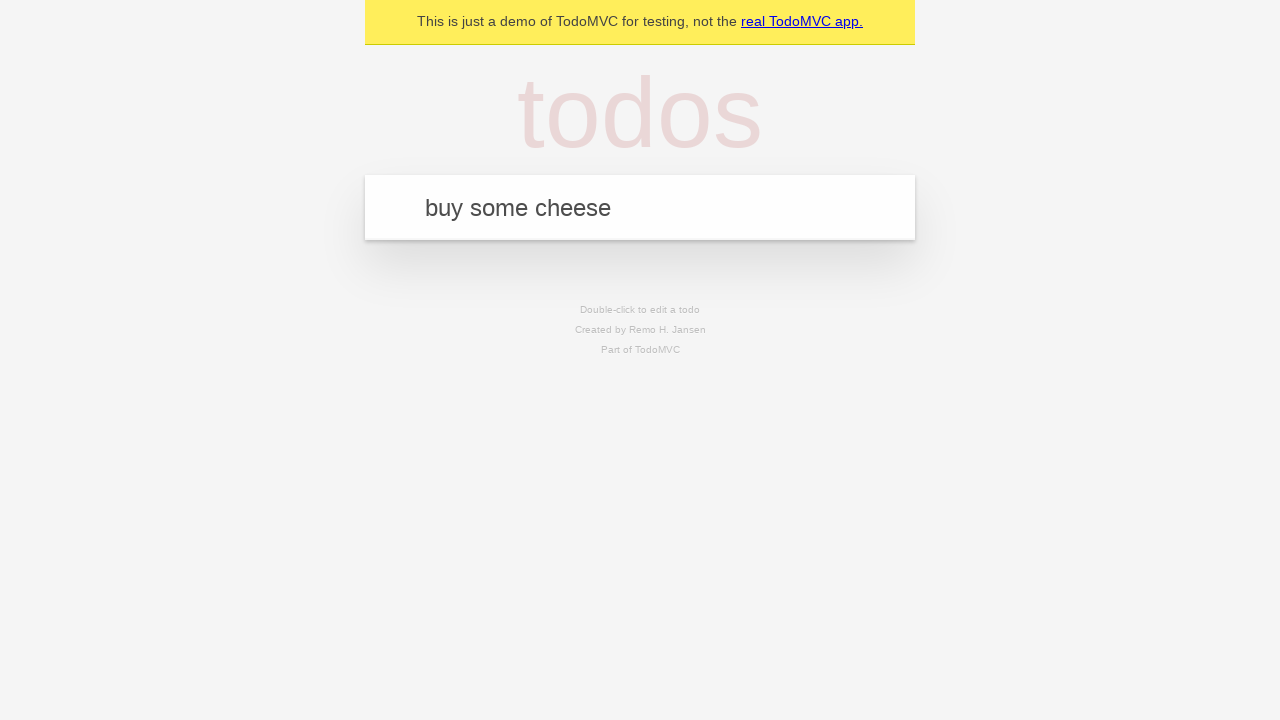

Pressed Enter to create todo 'buy some cheese' on internal:attr=[placeholder="What needs to be done?"i]
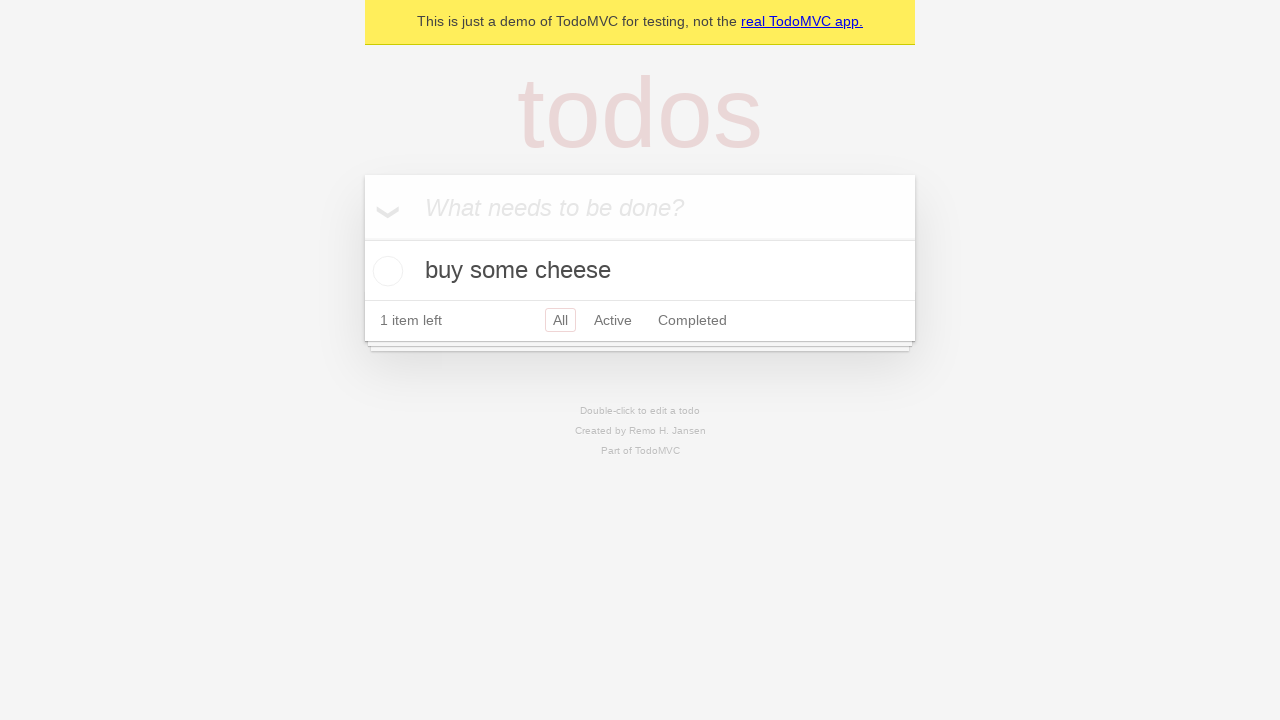

Filled new todo input with 'feed the cat' on internal:attr=[placeholder="What needs to be done?"i]
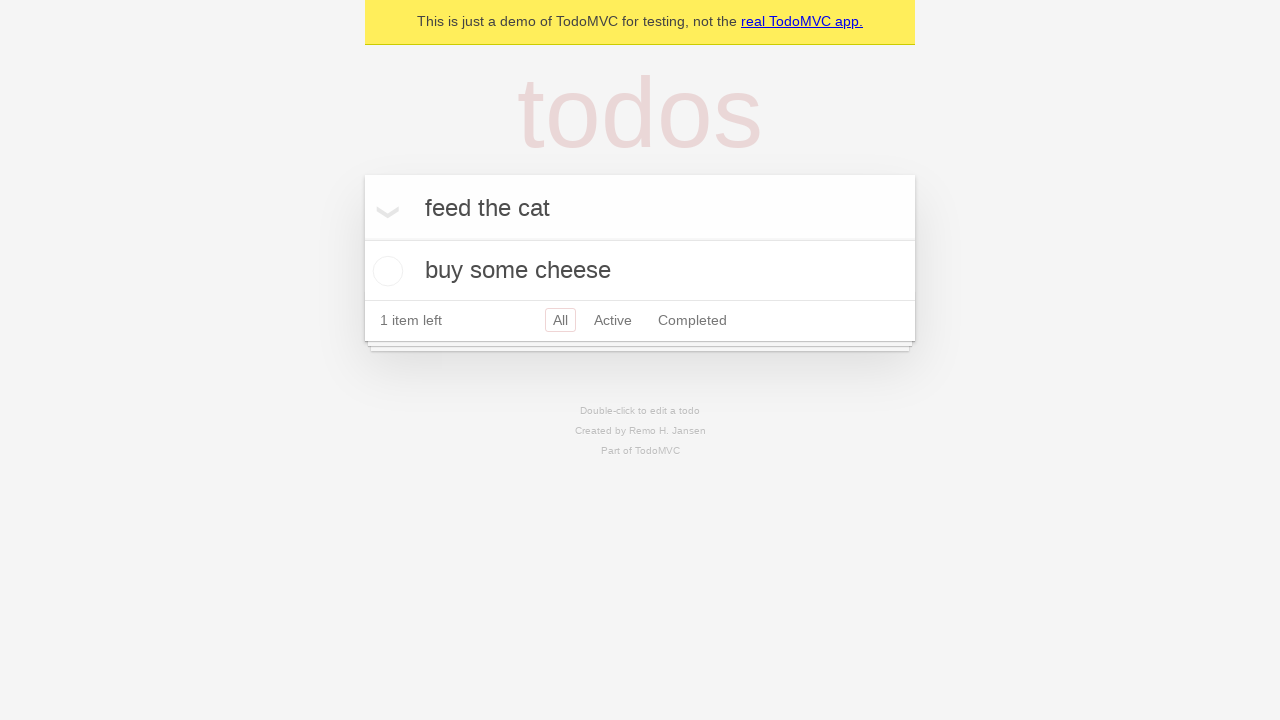

Pressed Enter to create todo 'feed the cat' on internal:attr=[placeholder="What needs to be done?"i]
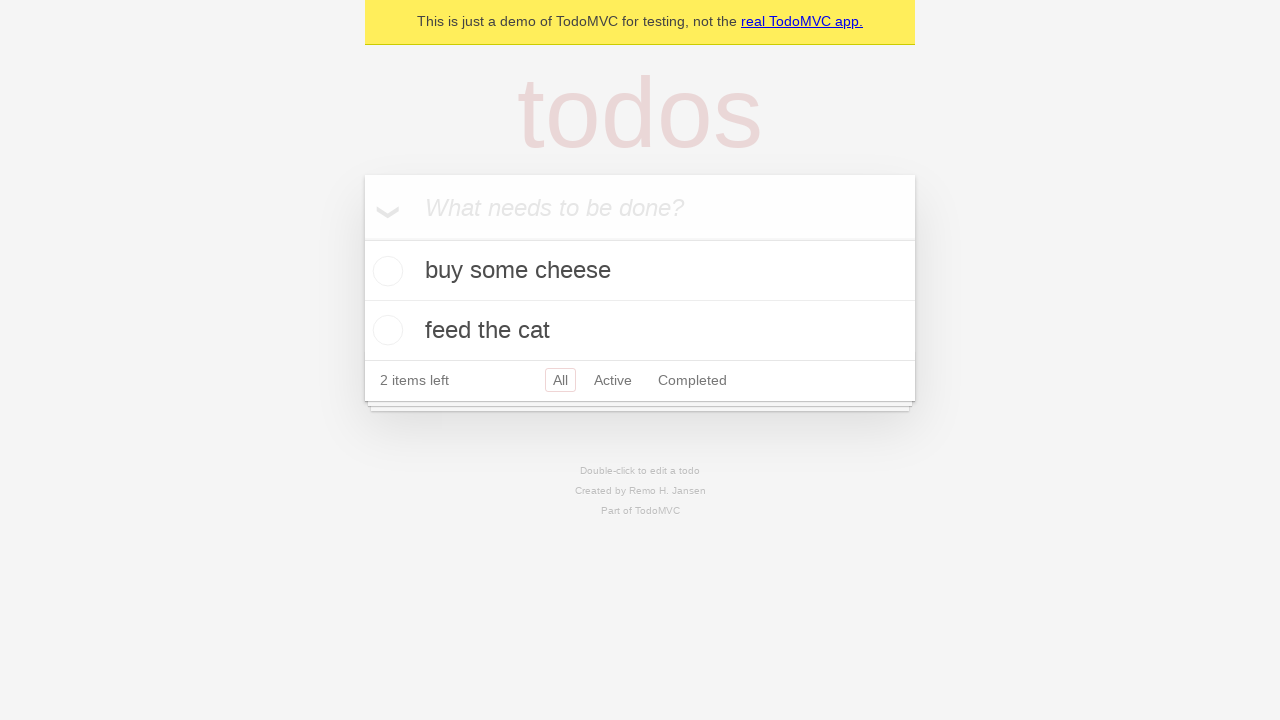

Filled new todo input with 'book a doctors appointment' on internal:attr=[placeholder="What needs to be done?"i]
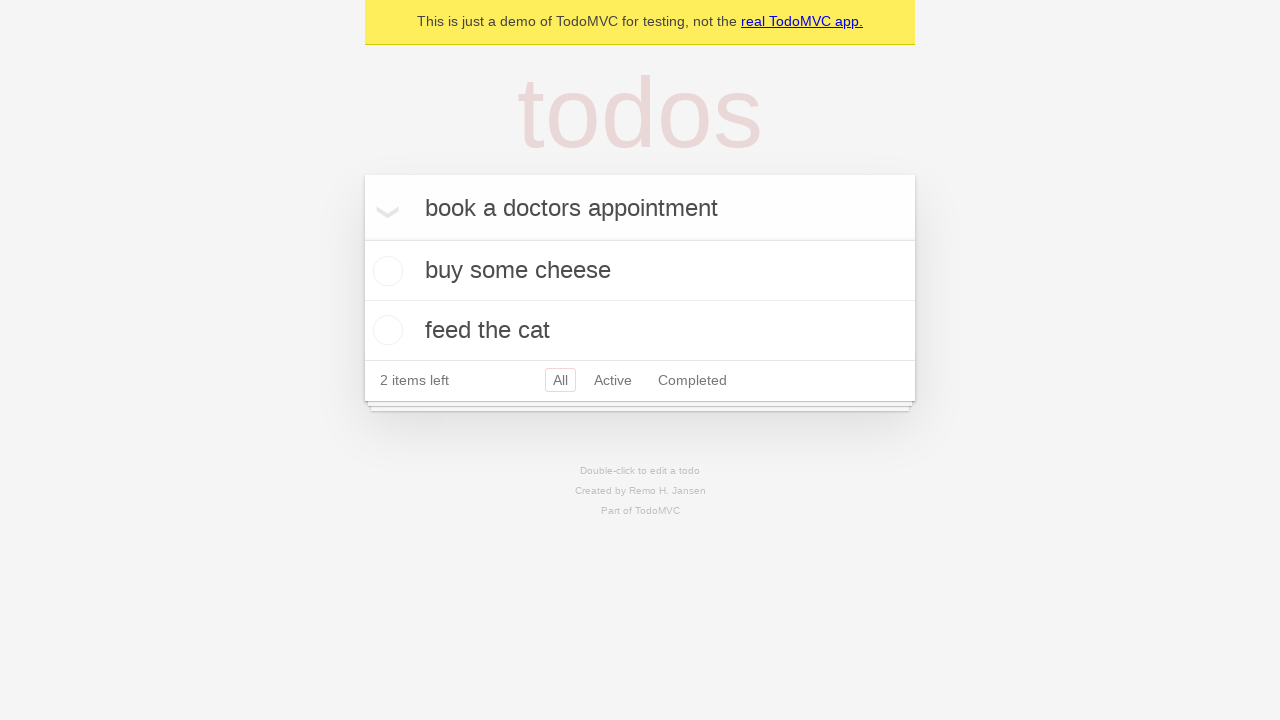

Pressed Enter to create todo 'book a doctors appointment' on internal:attr=[placeholder="What needs to be done?"i]
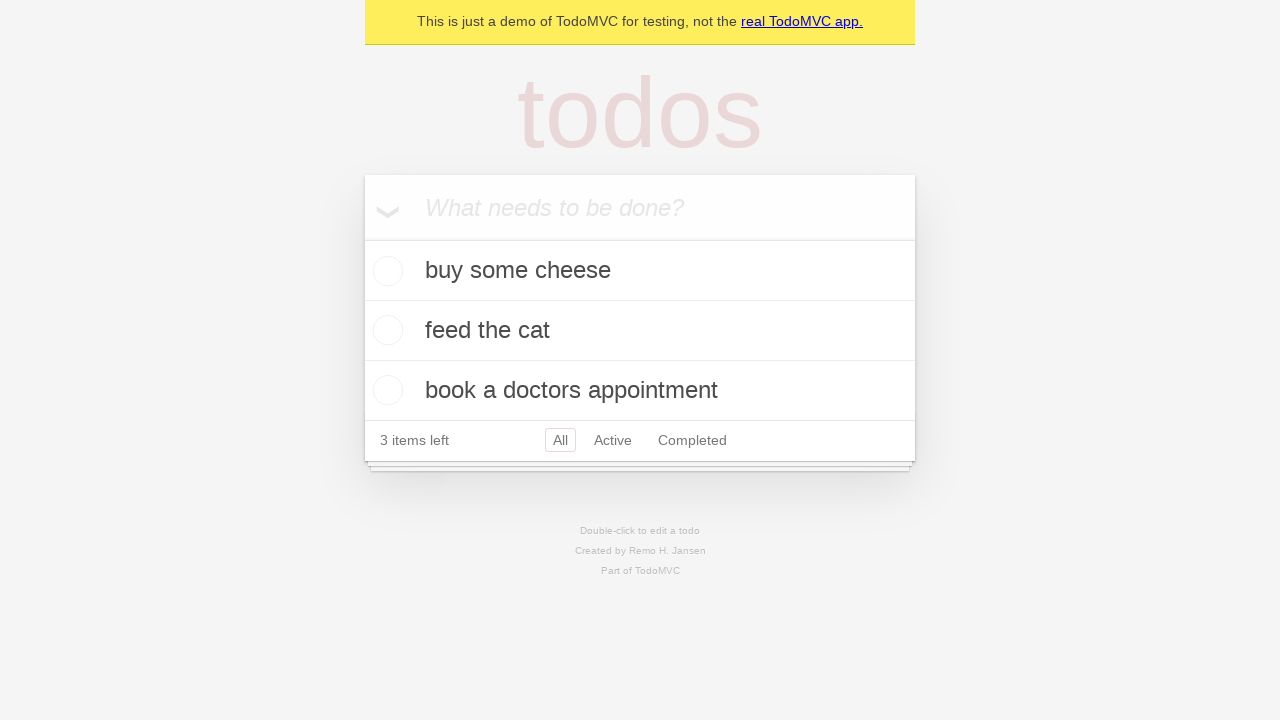

Waited for all 3 todos to be created
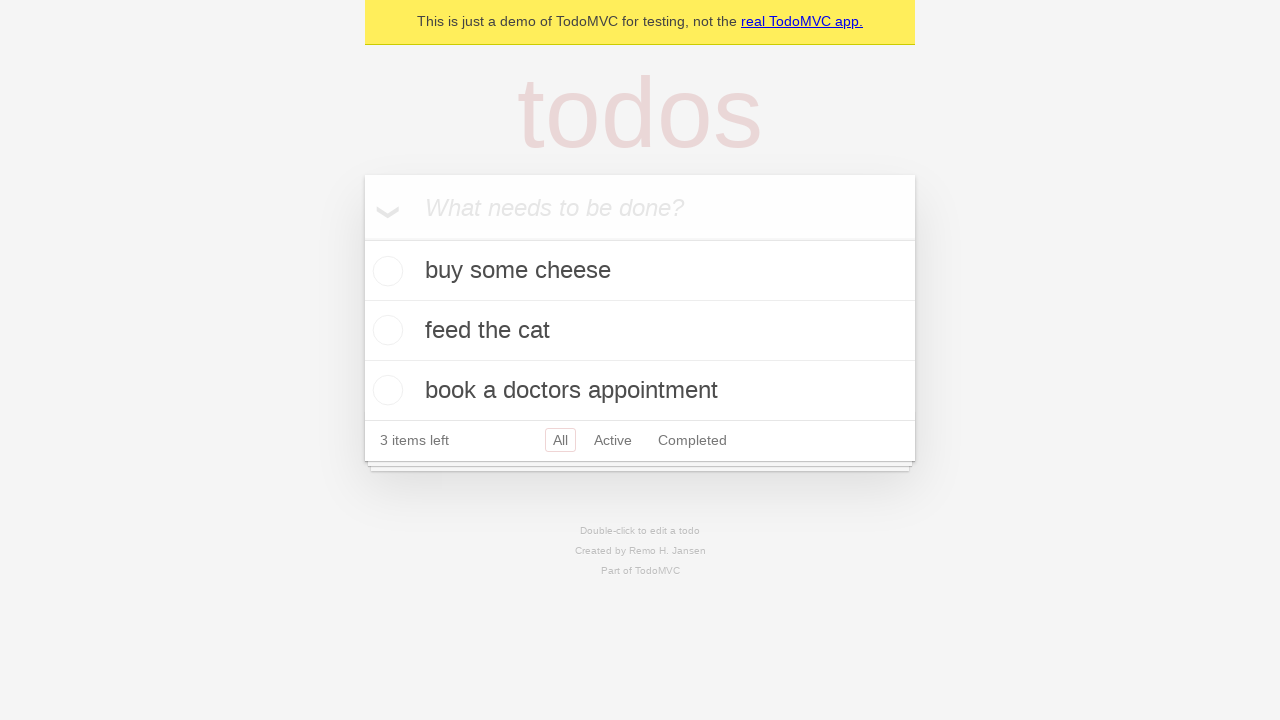

Double-clicked second todo to enter edit mode at (640, 331) on [data-testid='todo-item'] >> nth=1
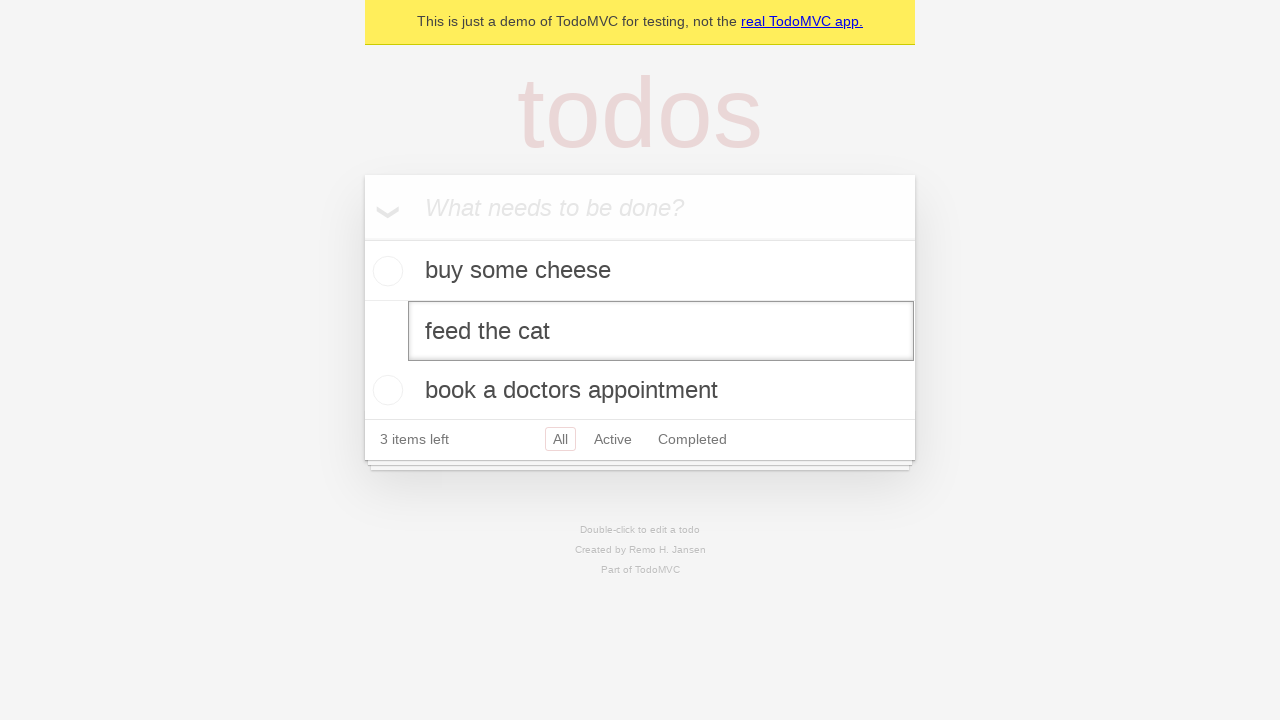

Filled edit textbox with 'buy some sausages' on [data-testid='todo-item'] >> nth=1 >> internal:role=textbox[name="Edit"i]
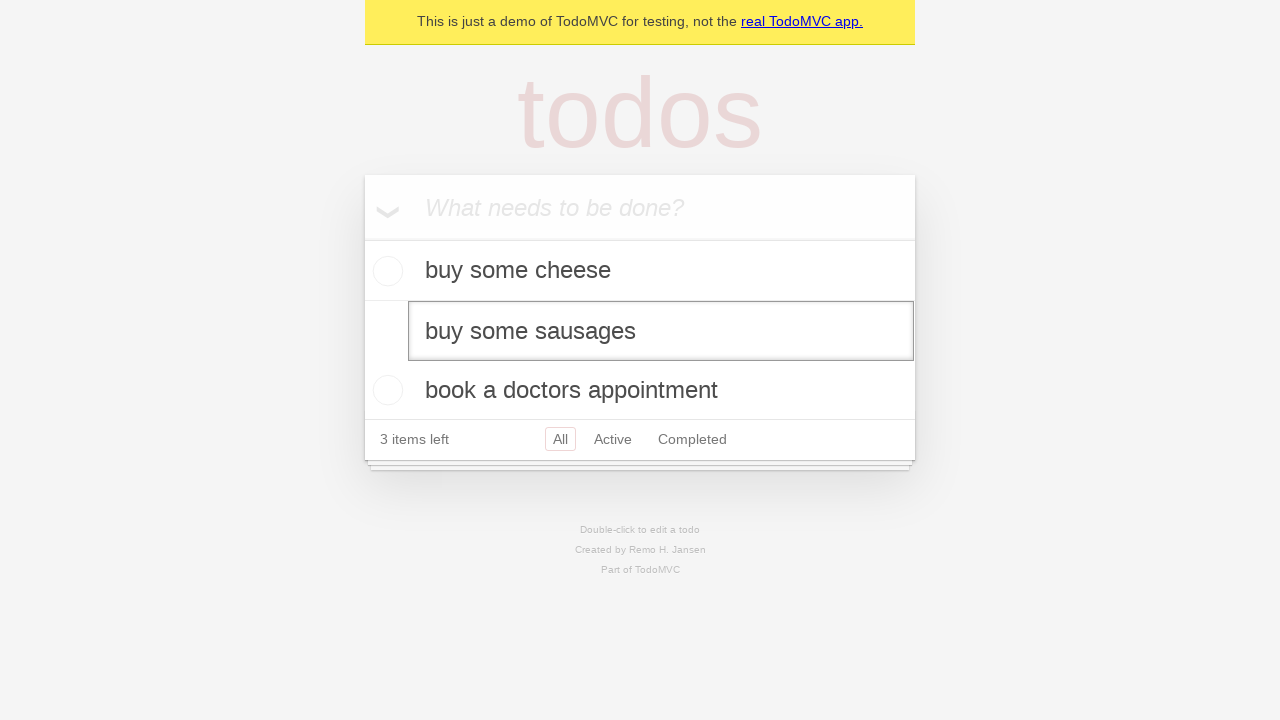

Pressed Escape to cancel edit and restore original text on [data-testid='todo-item'] >> nth=1 >> internal:role=textbox[name="Edit"i]
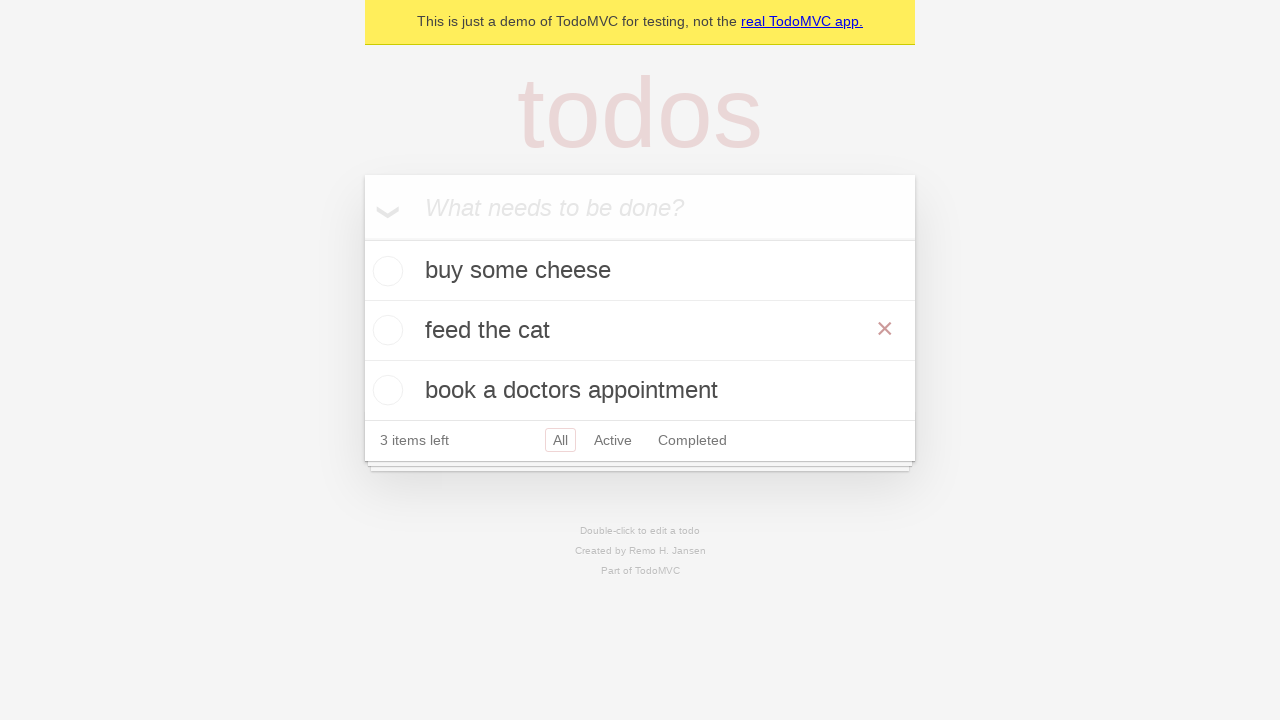

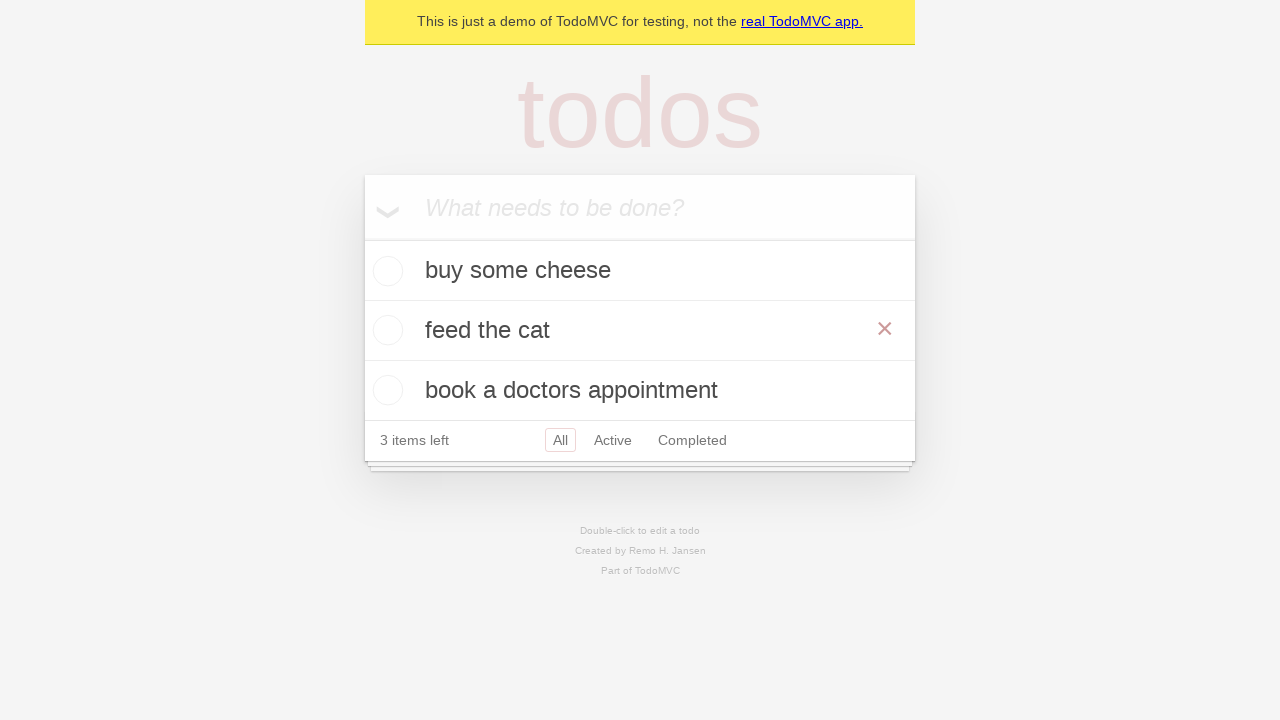